Solves a math problem by reading two numbers, calculating their sum, selecting the answer from a dropdown, and submitting the form

Starting URL: http://suninjuly.github.io/selects1.html

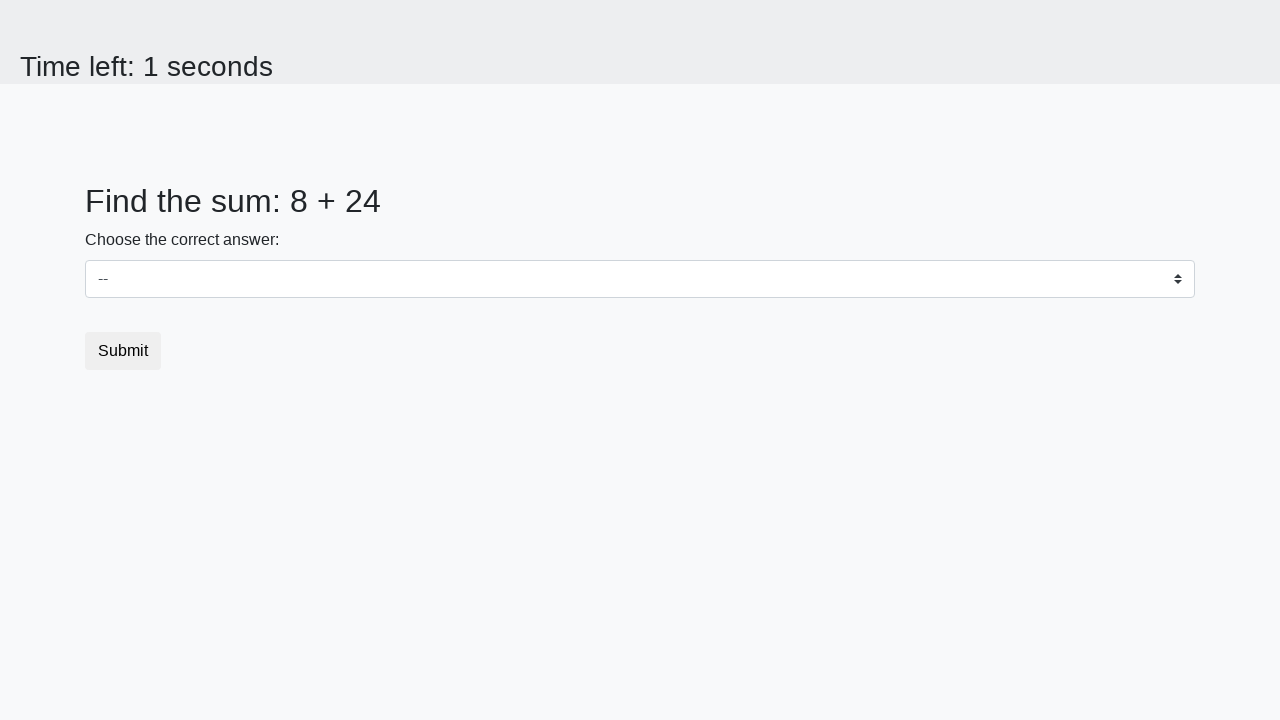

Read first number from page
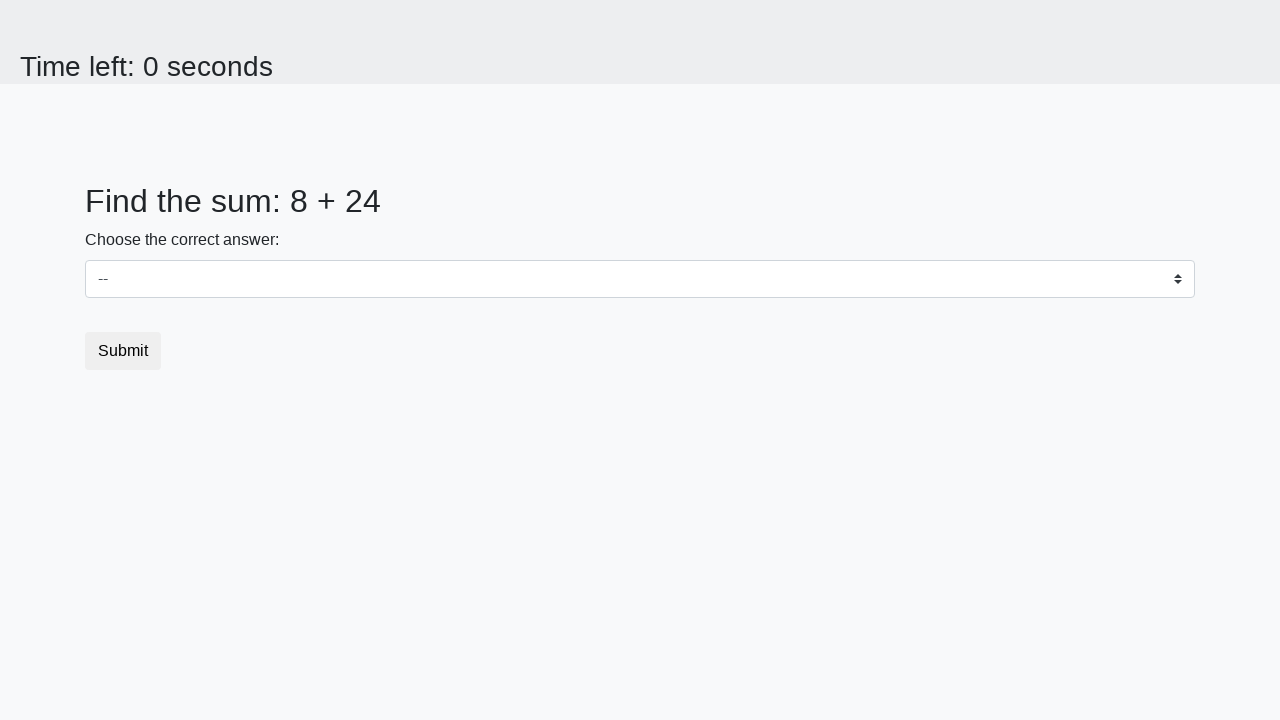

Read second number from page
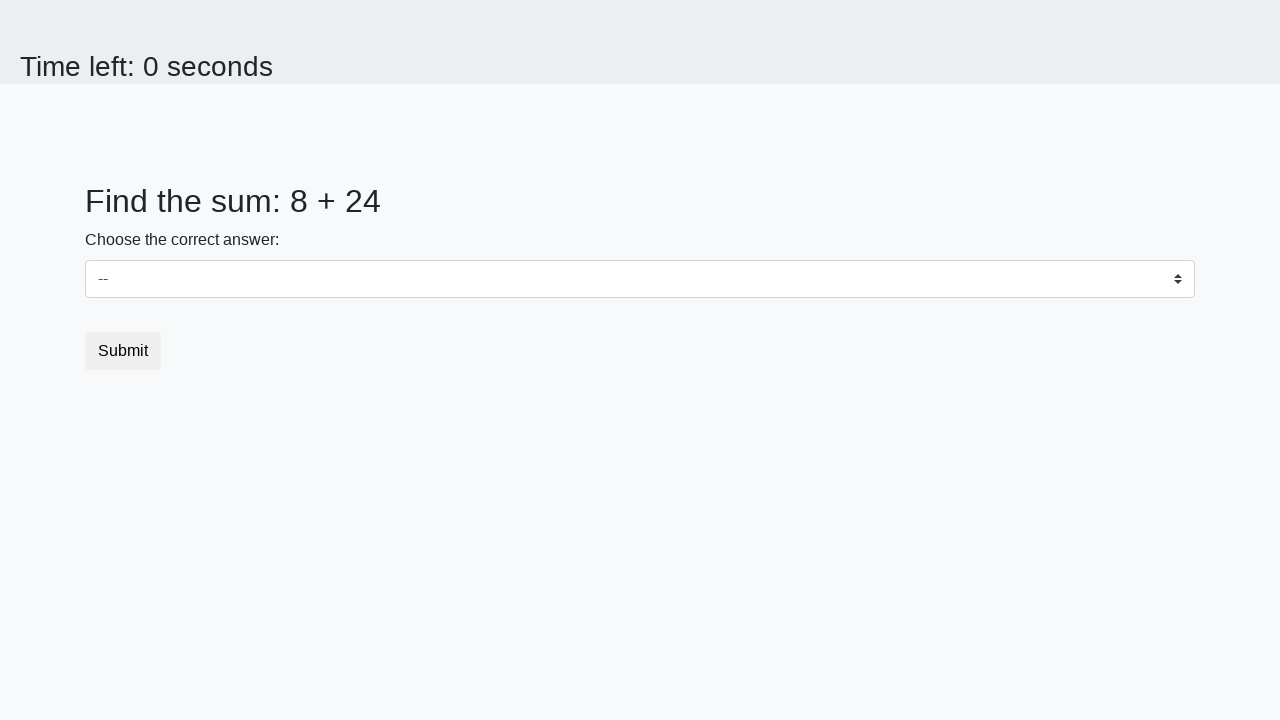

Calculated sum: 8 + 24 = 32
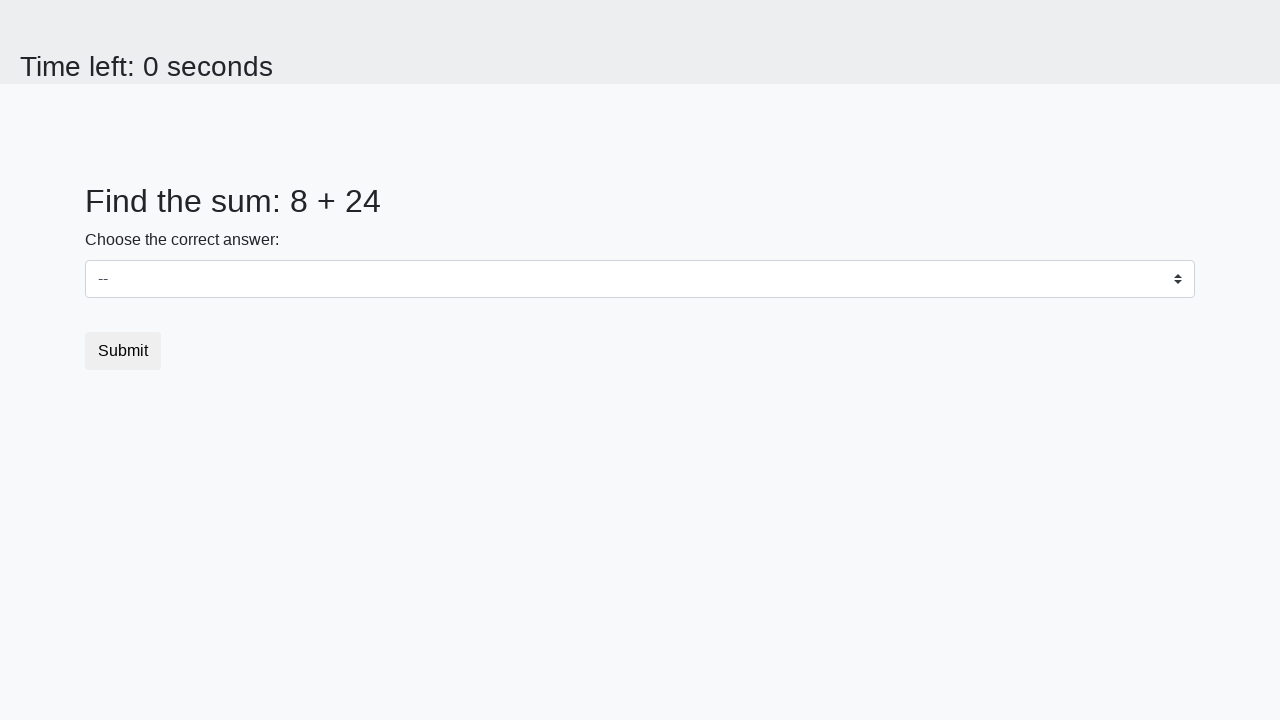

Selected answer '32' from dropdown on #dropdown
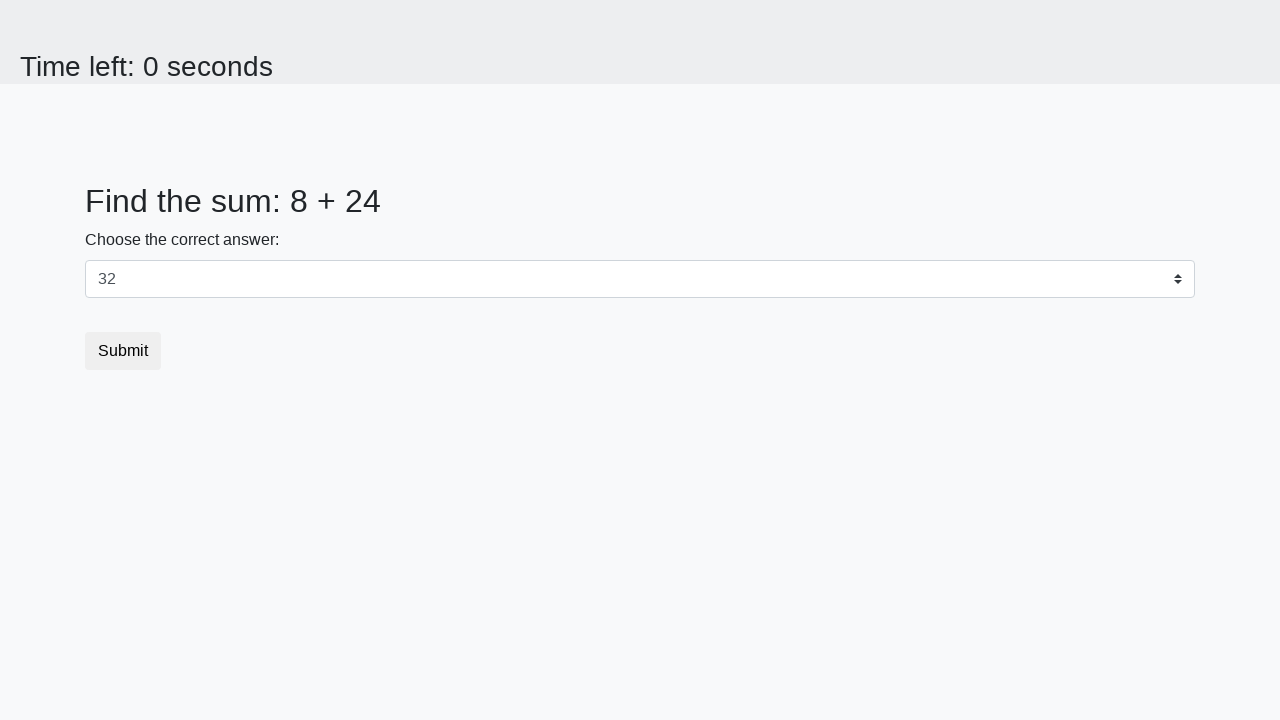

Clicked submit button to submit form at (123, 351) on button
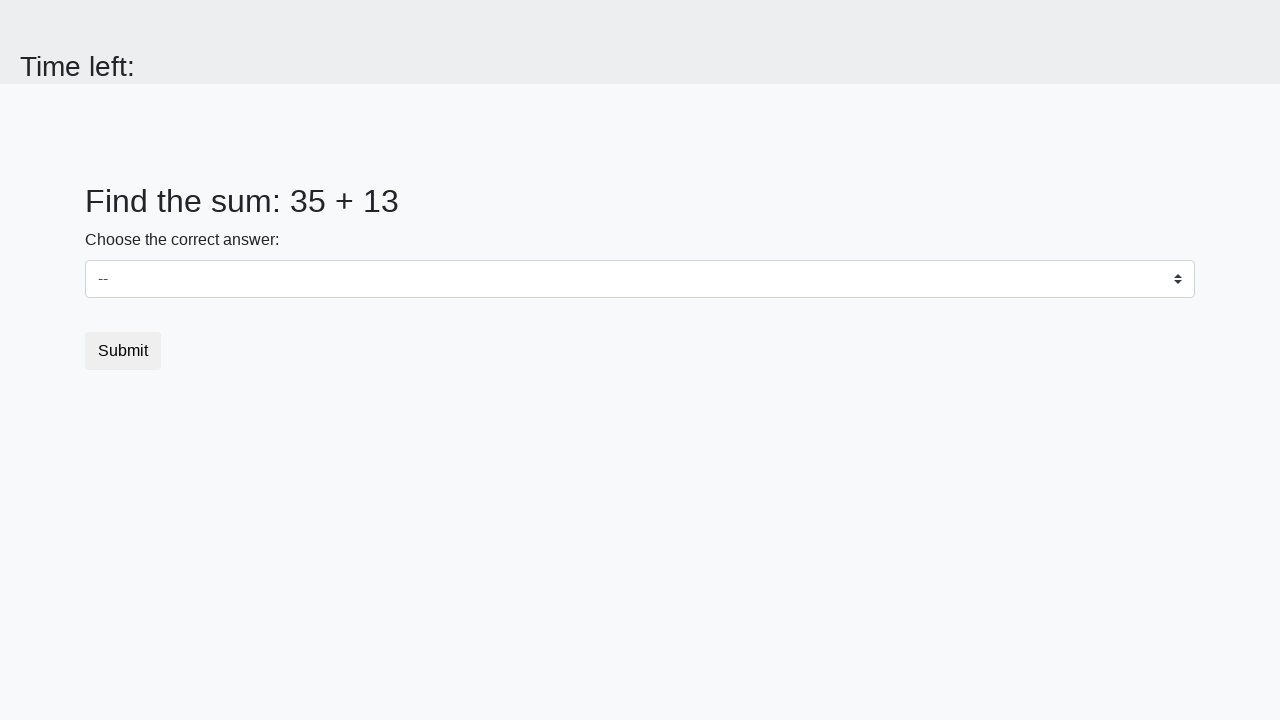

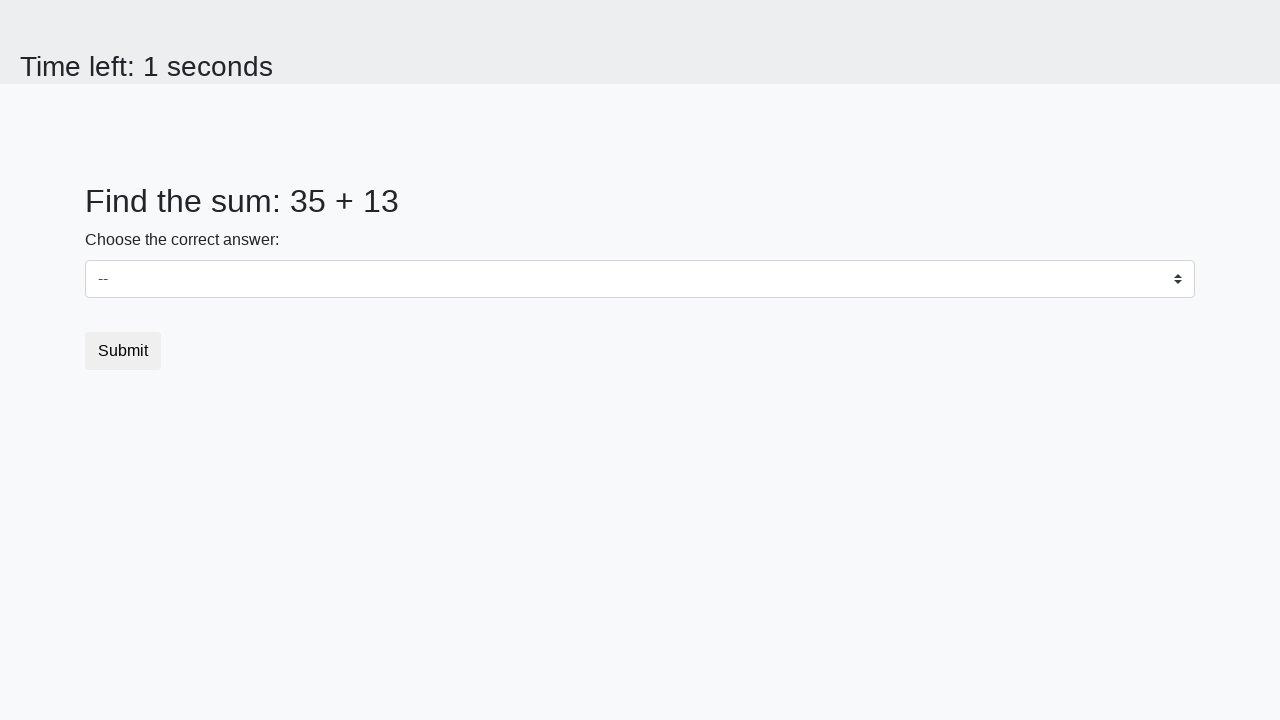